Tests email validation messages on Ubuntu login form by submitting invalid email formats

Starting URL: https://login.ubuntu.com/

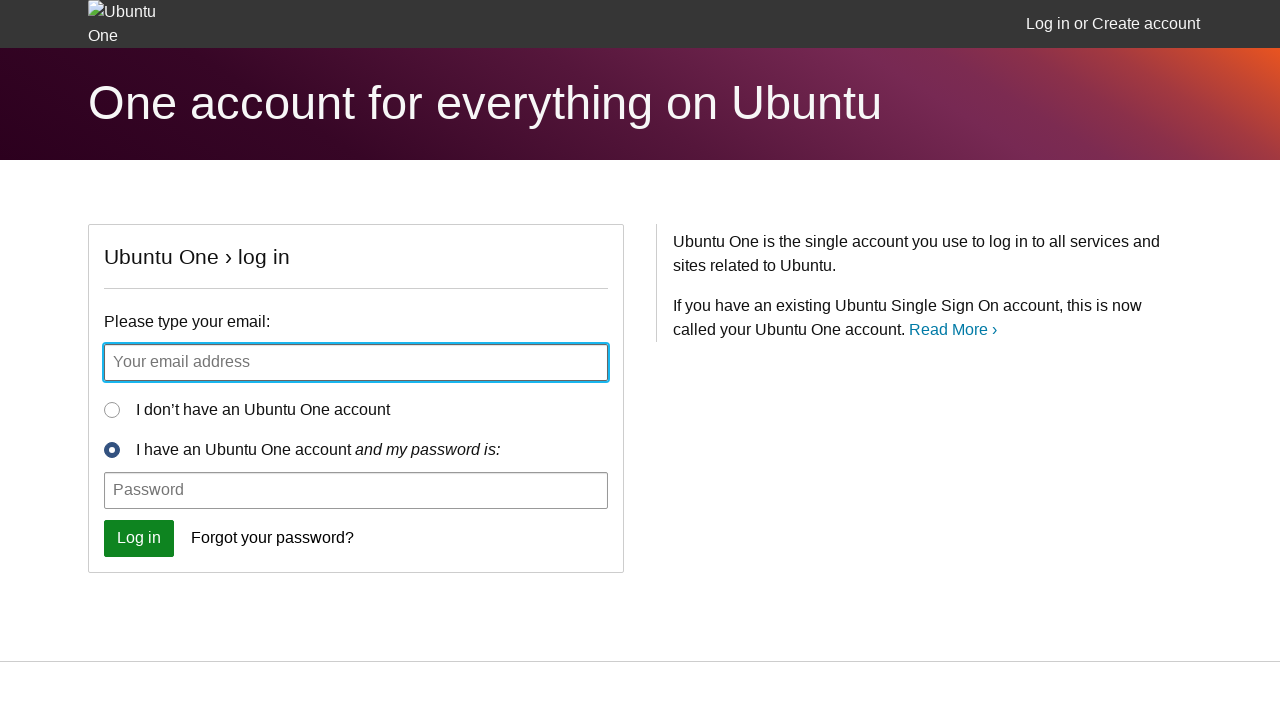

Clicked login button with empty email field at (139, 538) on button[data-qa-id='login_button']
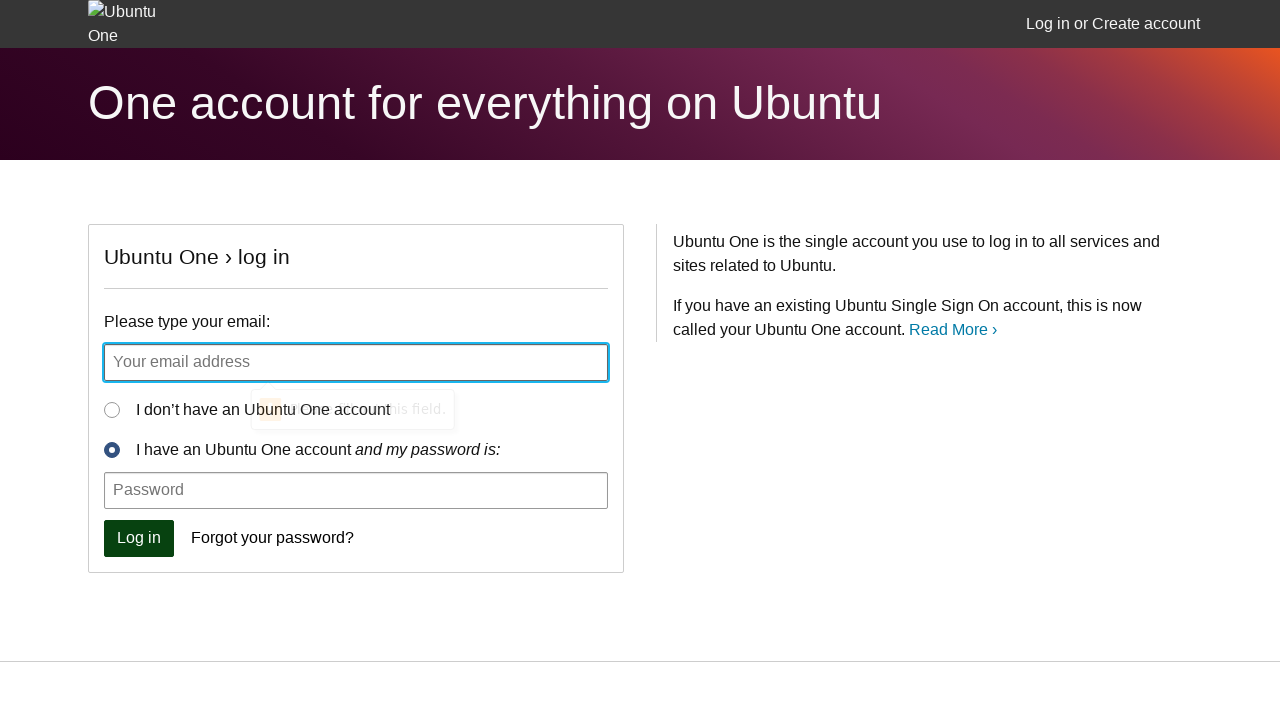

Waited for validation message after empty field submission
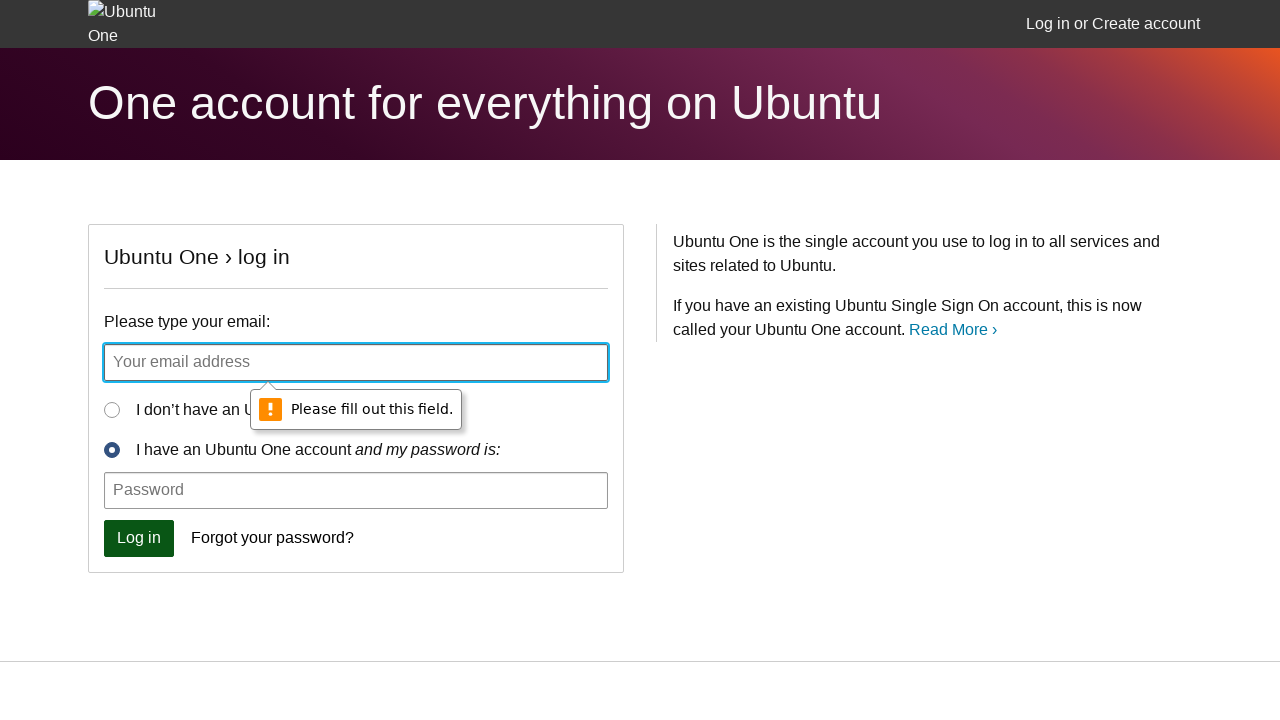

Entered invalid email format 'aa' (missing @) on input.textType
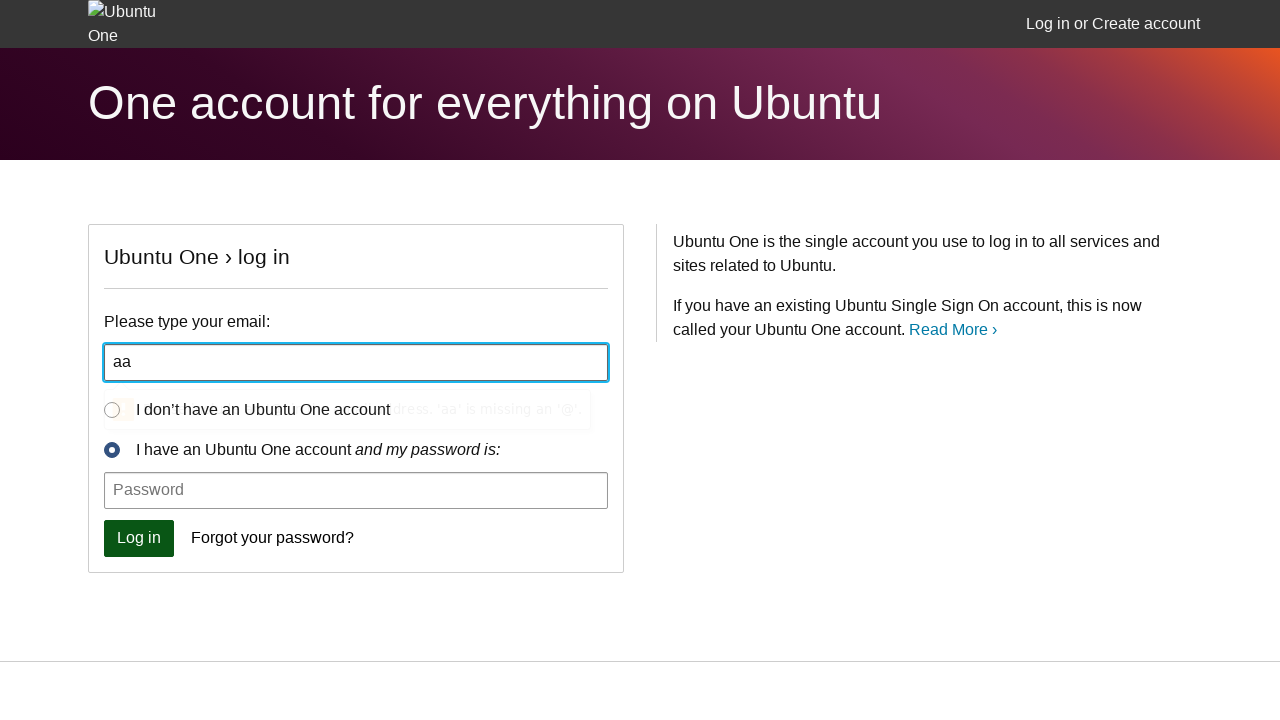

Clicked login button with invalid email format 'aa' at (139, 538) on button[data-qa-id='login_button']
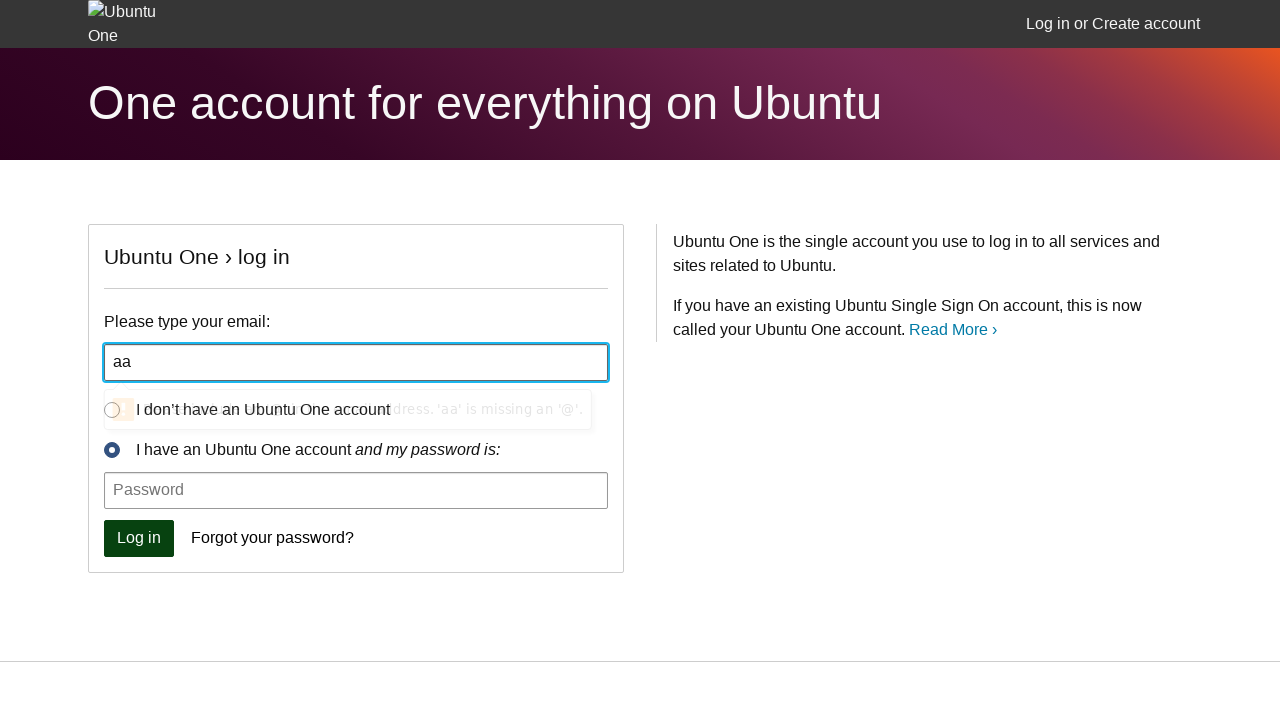

Waited for validation message after 'aa' submission
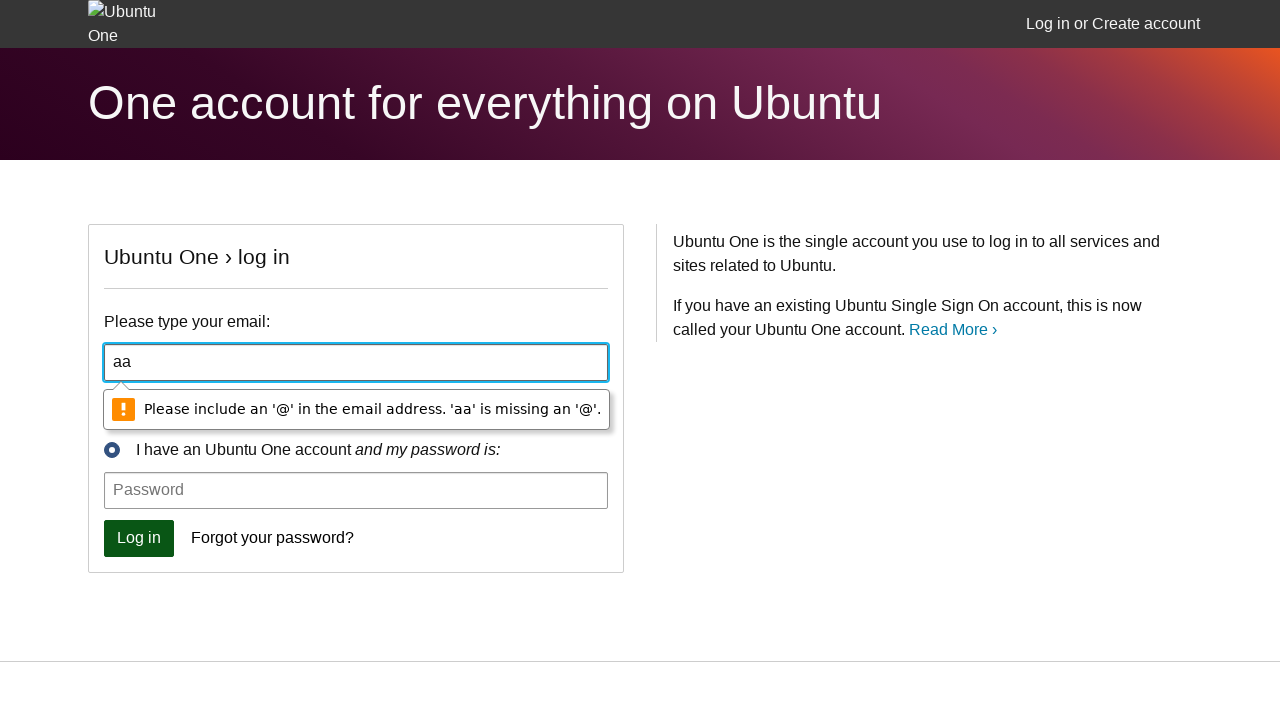

Cleared email field on input.textType
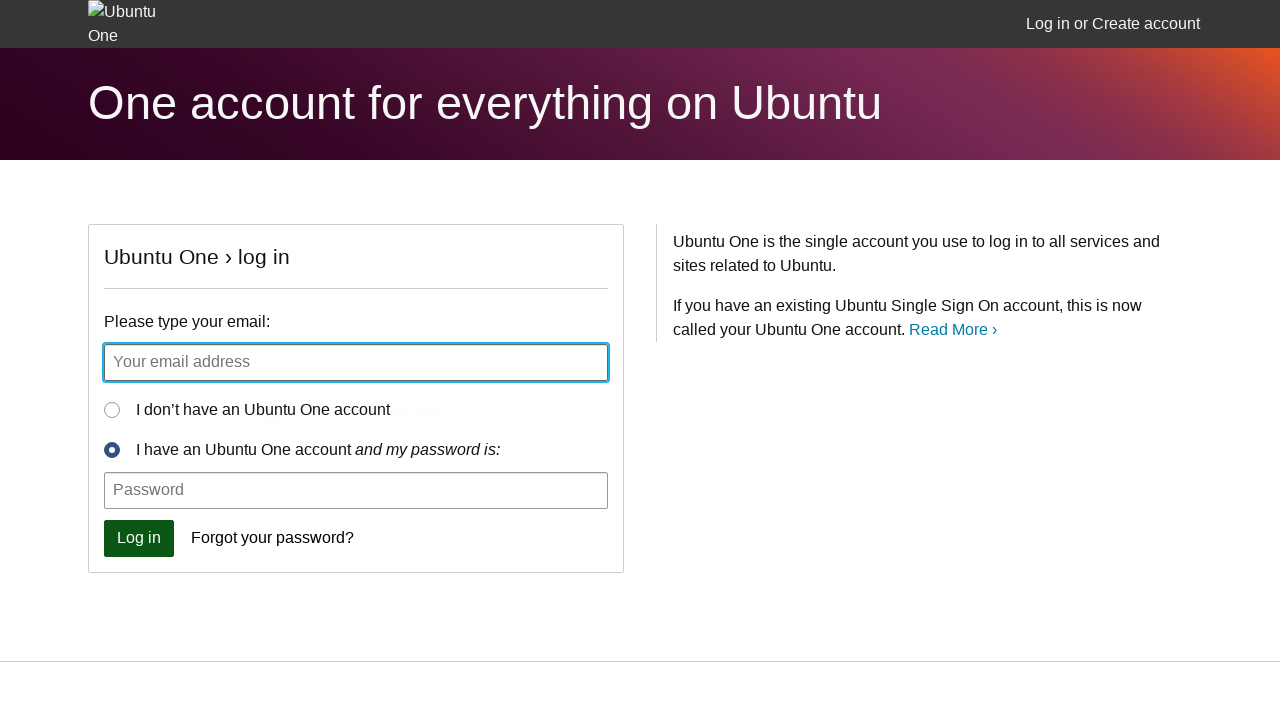

Entered incomplete email format 'aa@' on input.textType
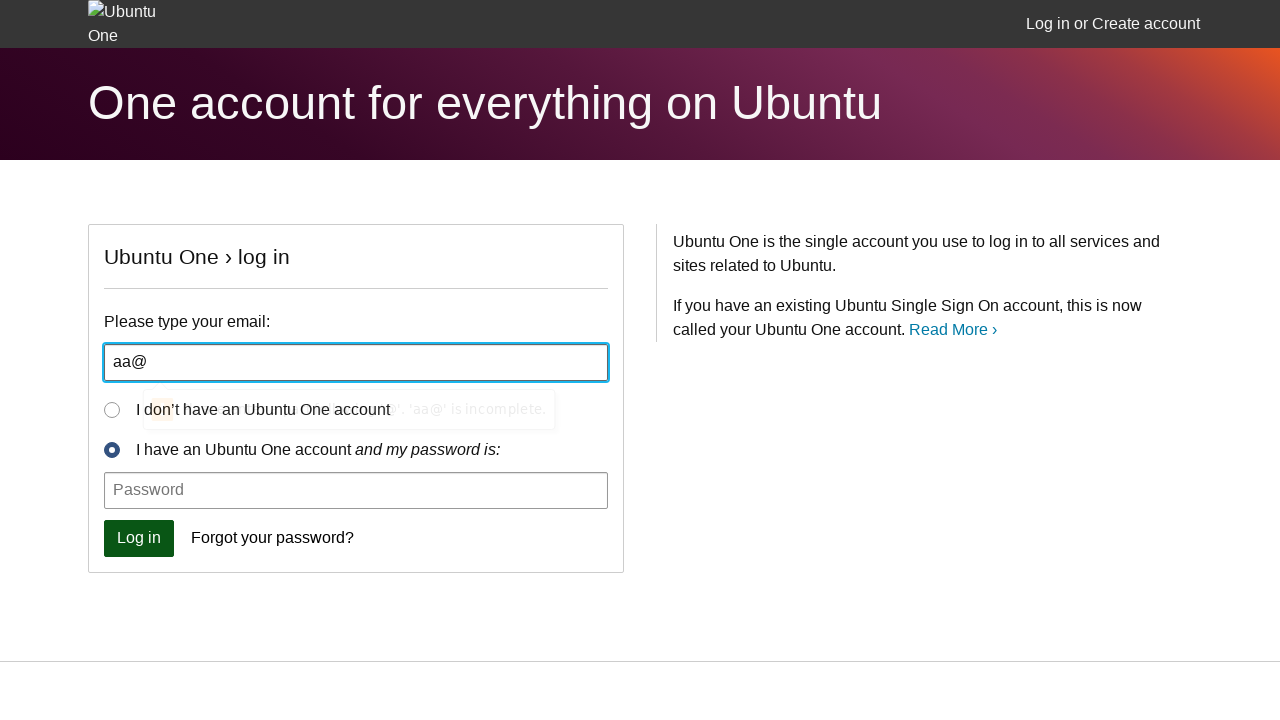

Clicked login button with incomplete email format 'aa@' at (139, 538) on button[data-qa-id='login_button']
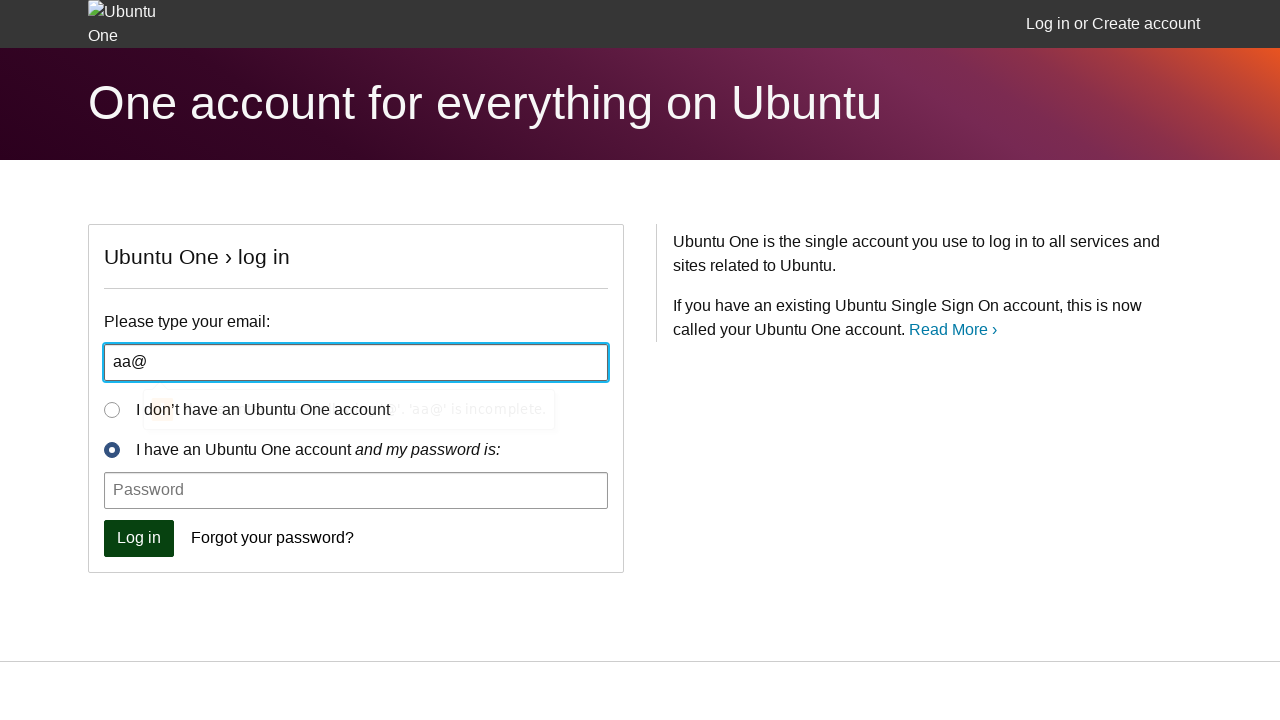

Waited for validation message after 'aa@' submission
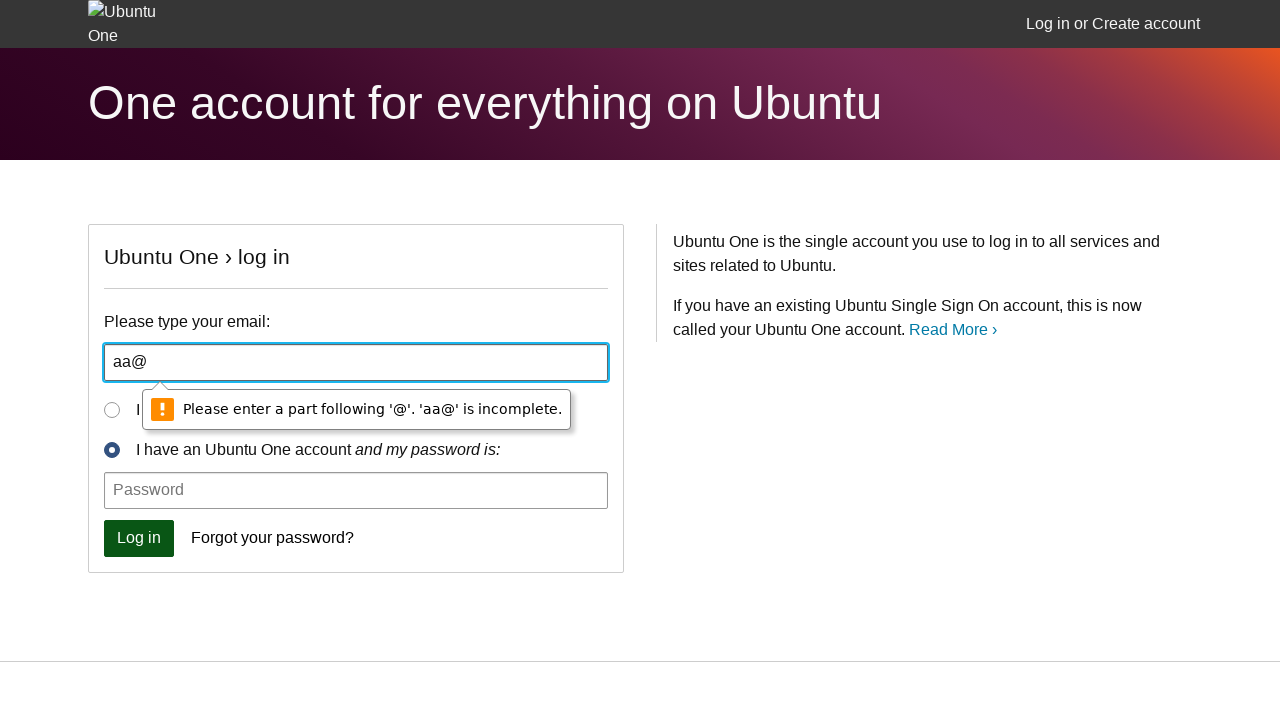

Cleared email field on input.textType
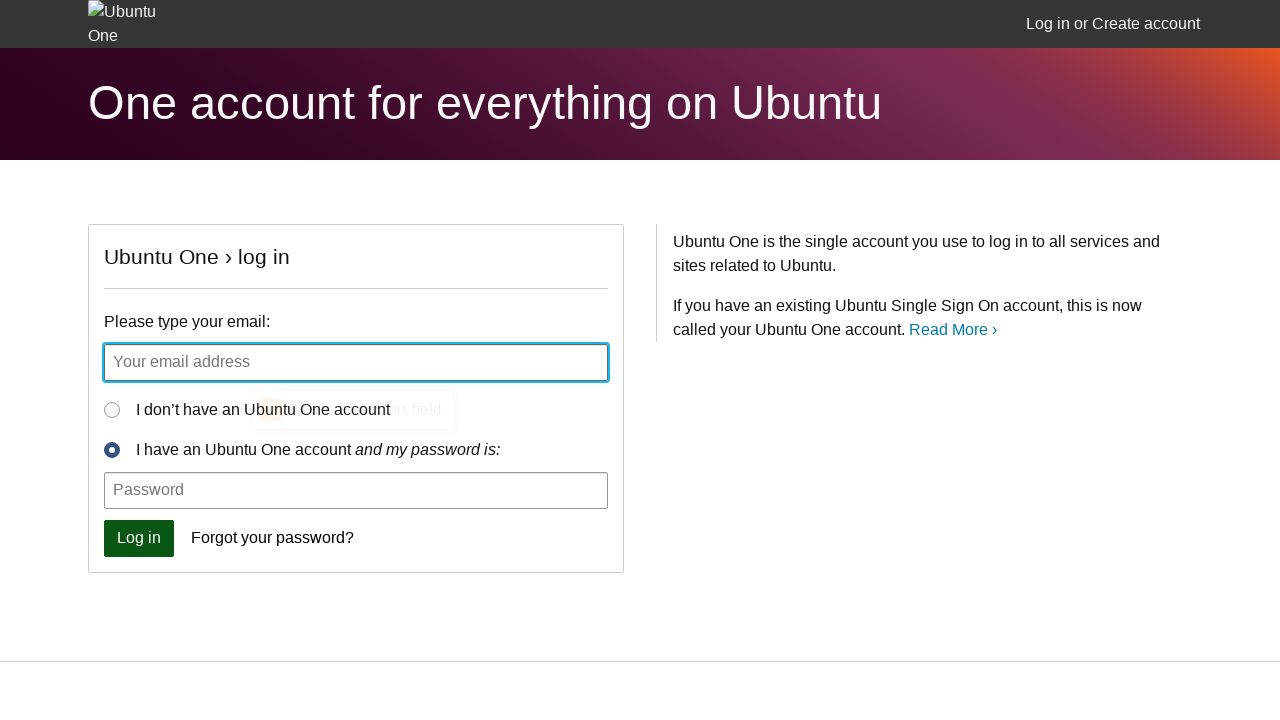

Entered invalid email format '123@...' on input.textType
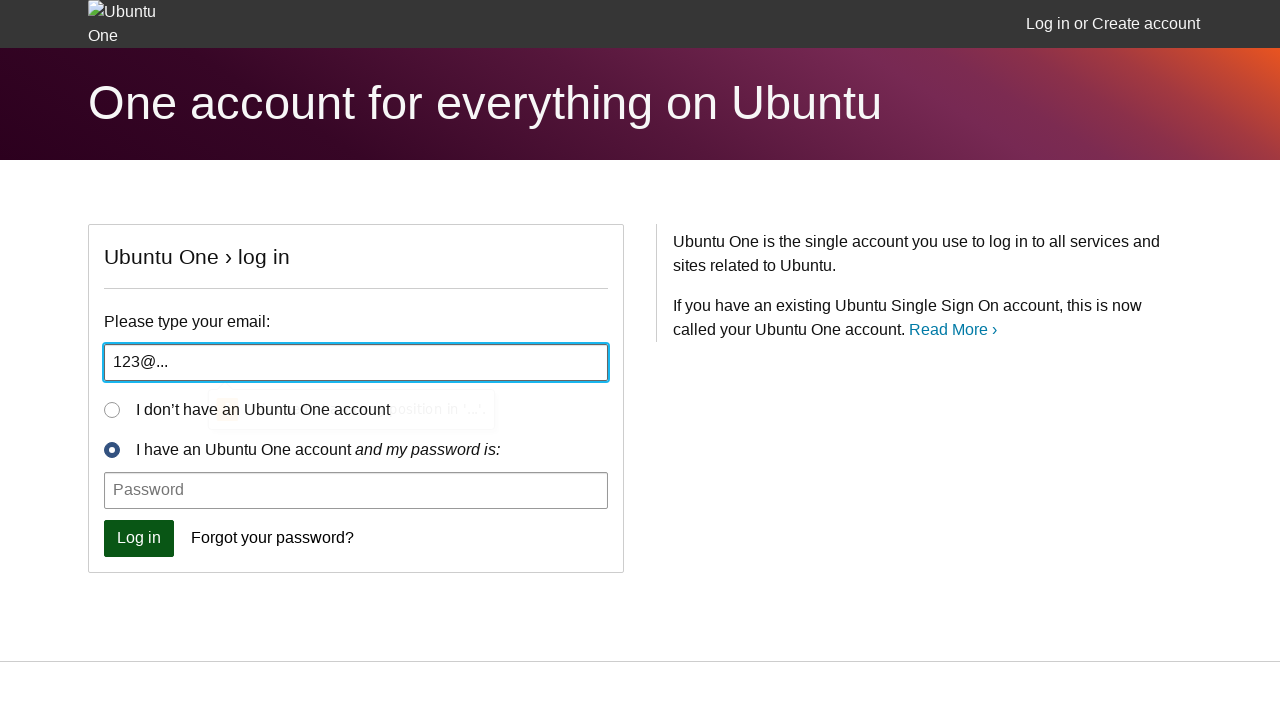

Clicked login button with invalid email format '123@...' at (139, 538) on button[data-qa-id='login_button']
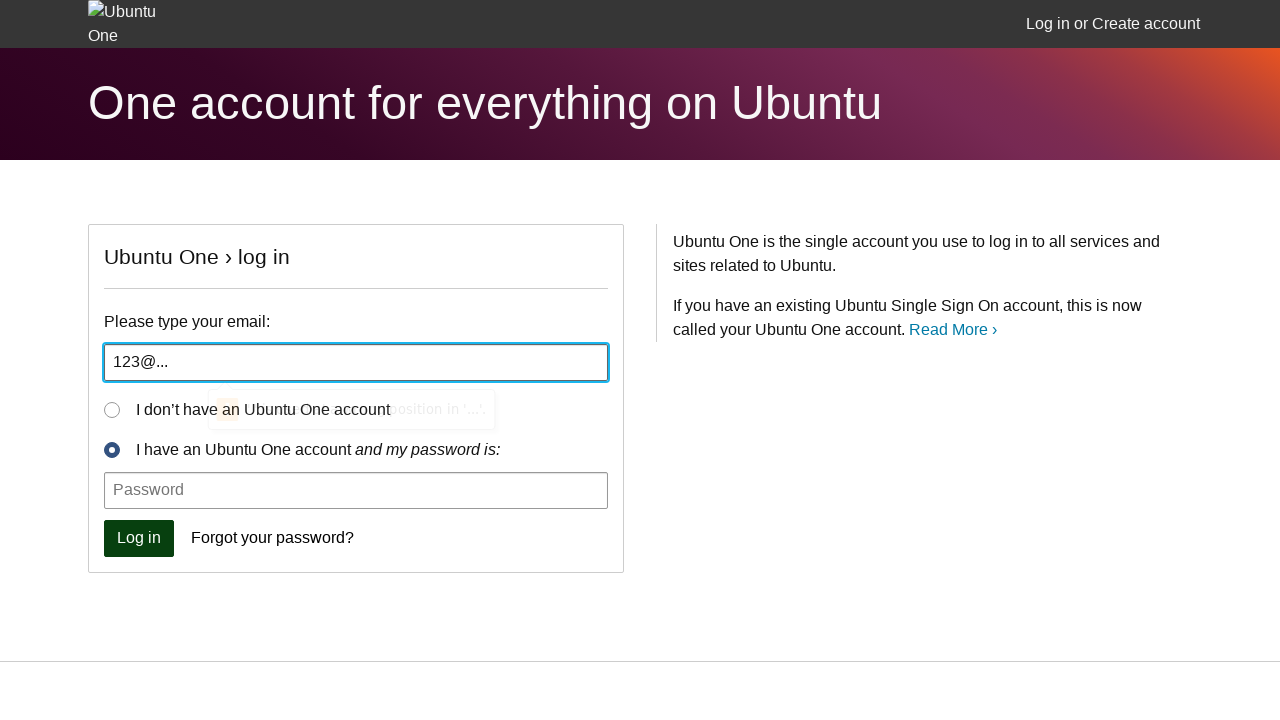

Waited for validation message after '123@...' submission
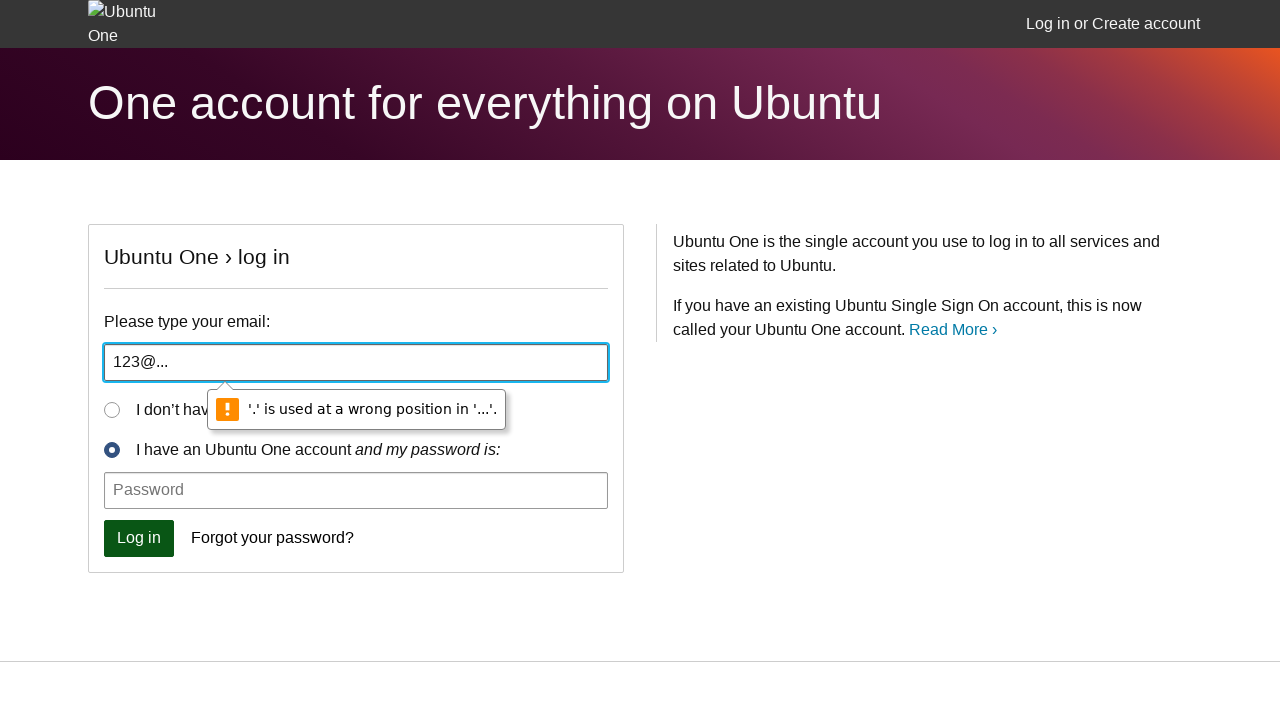

Cleared email field on input.textType
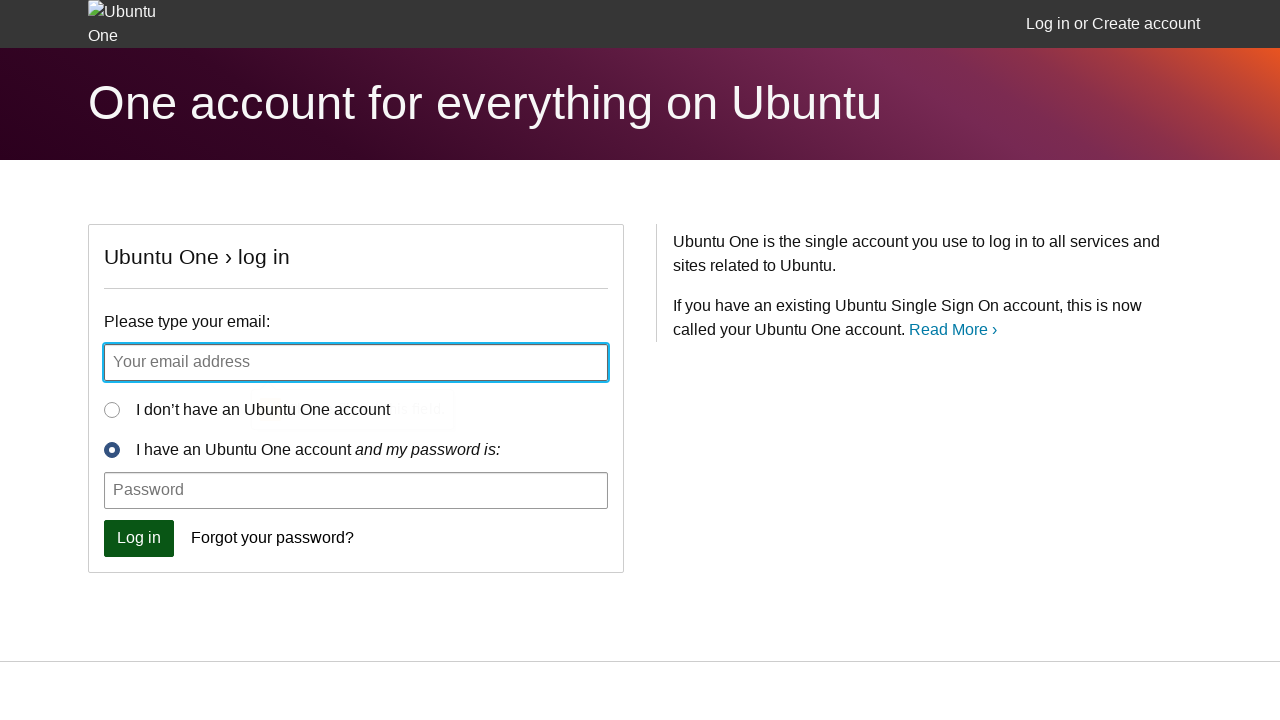

Entered valid email format 'trong@gmail.com' on input.textType
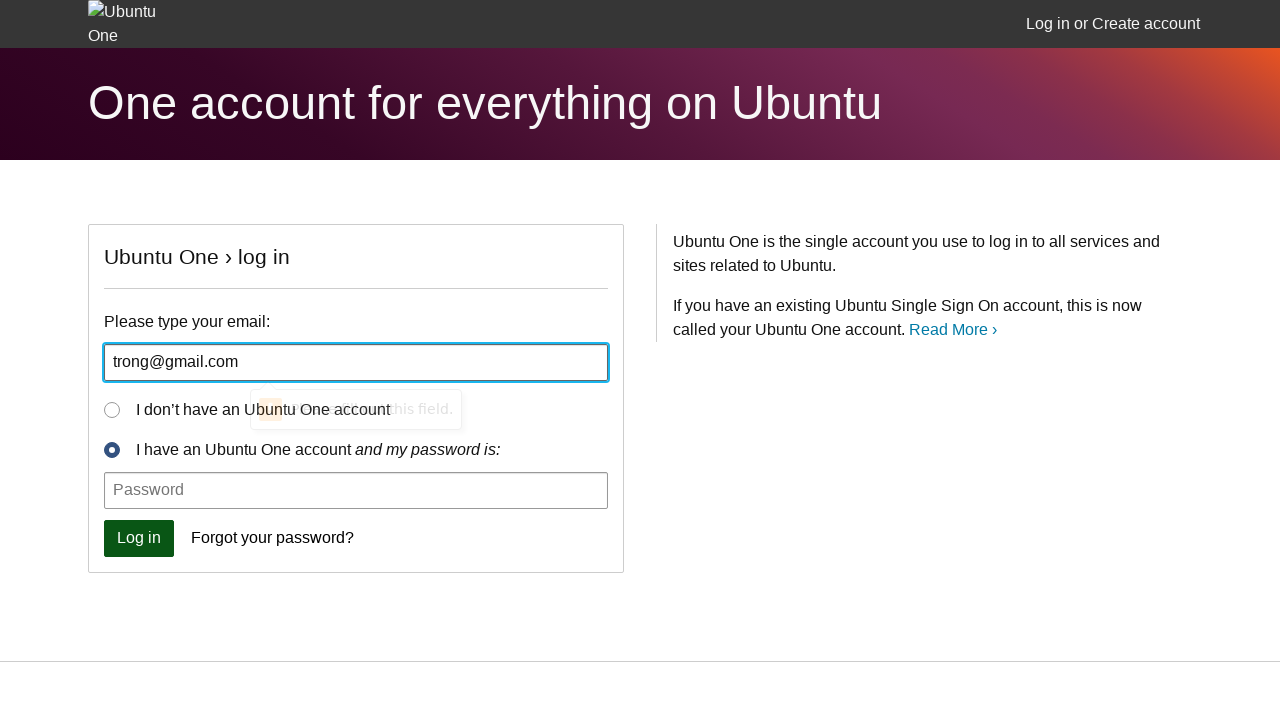

Clicked login button with valid email format 'trong@gmail.com' at (139, 538) on button[data-qa-id='login_button']
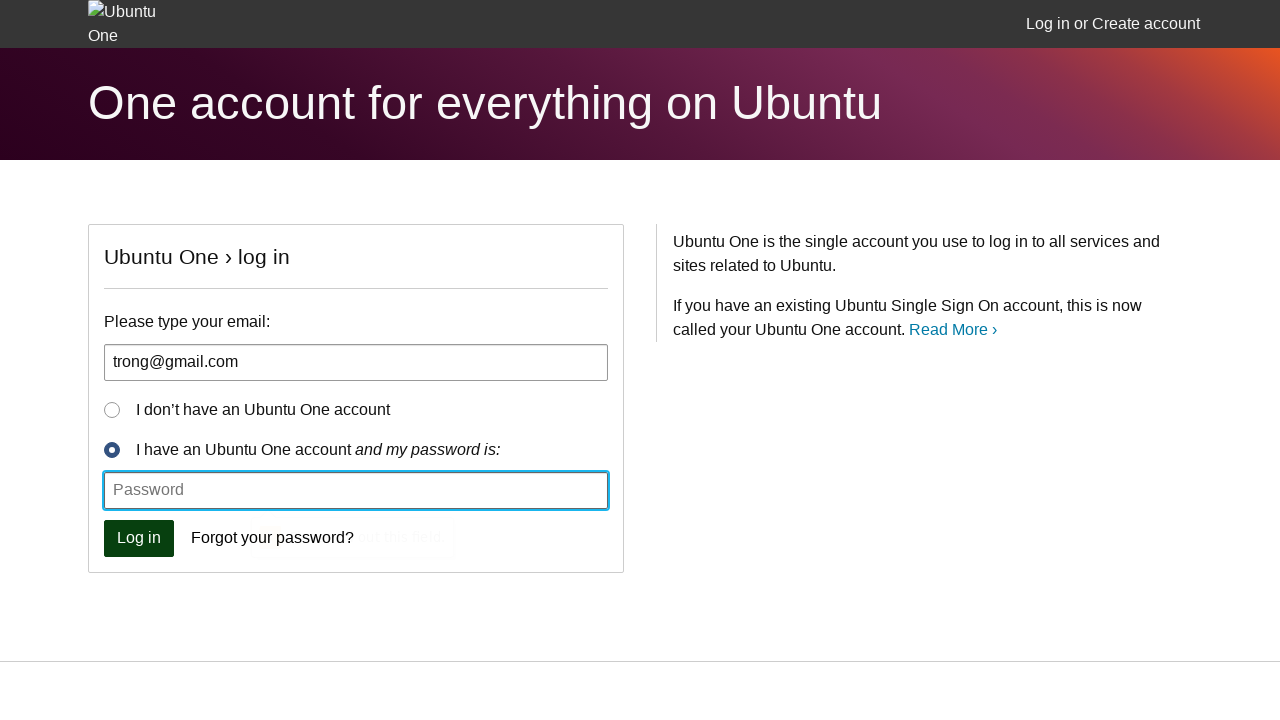

Waited for response after valid email submission
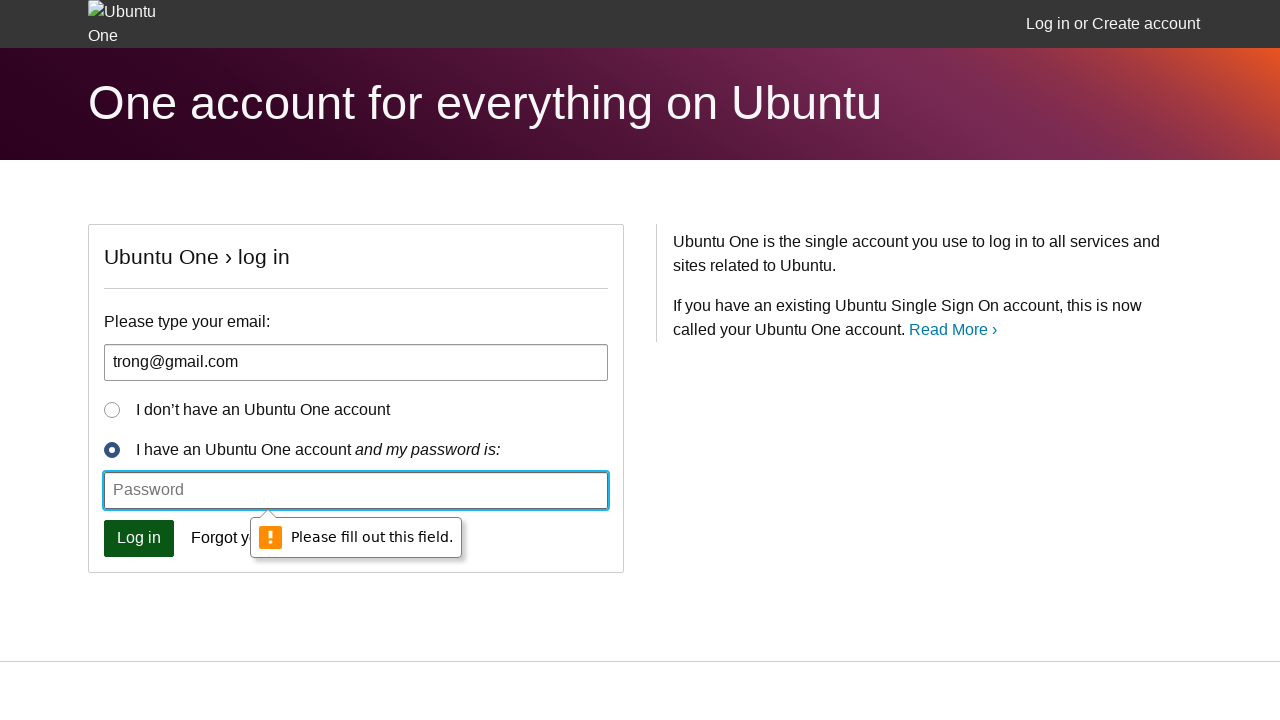

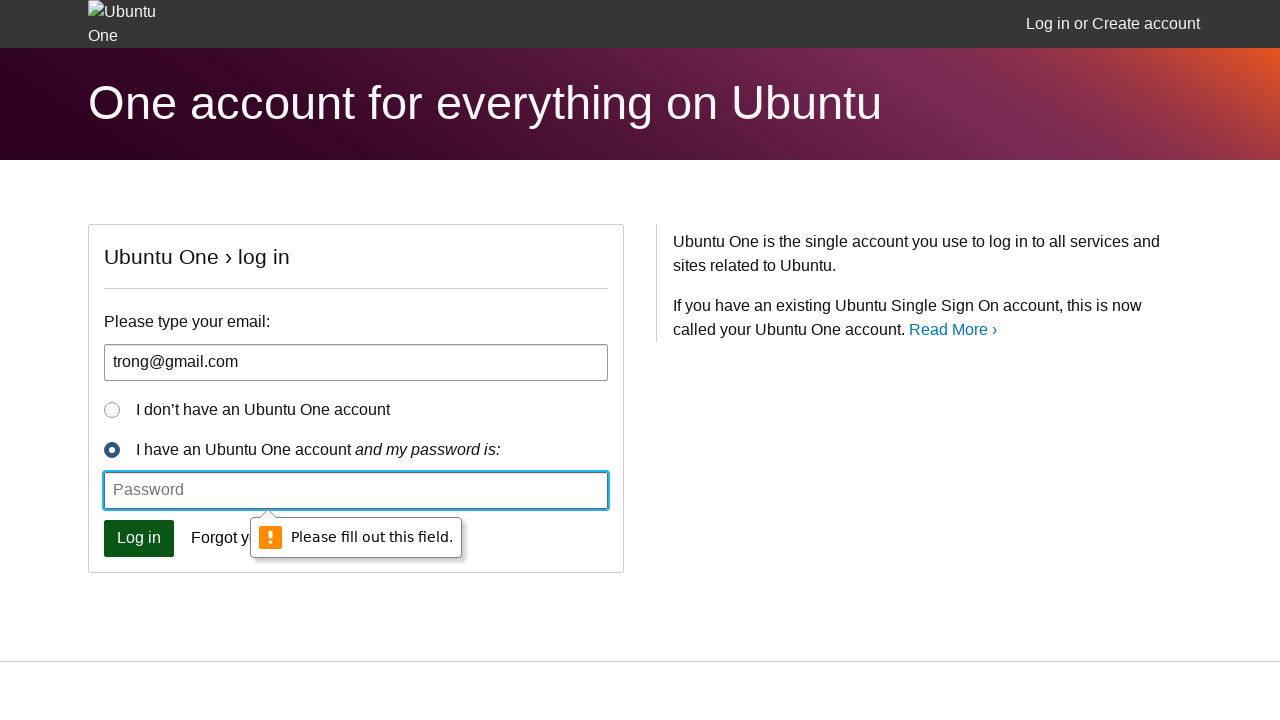